Tests that the text input field clears after adding a todo item

Starting URL: https://demo.playwright.dev/todomvc

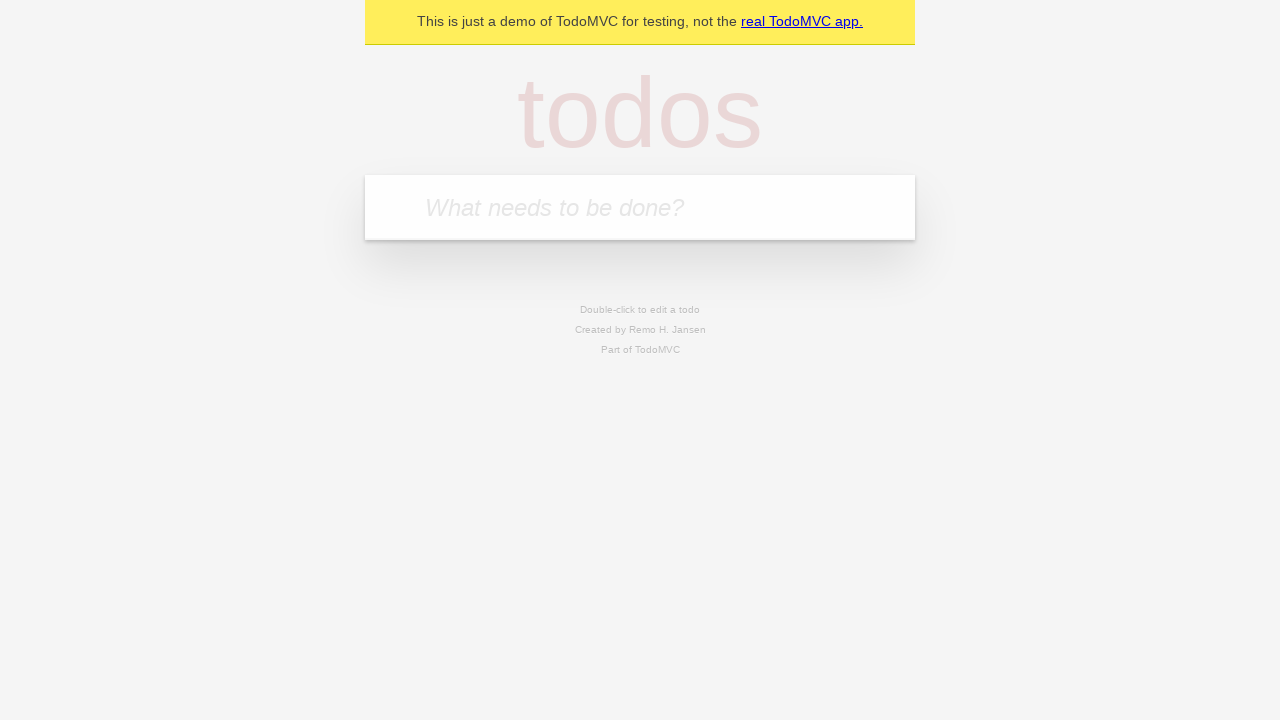

Located the todo input field by placeholder text
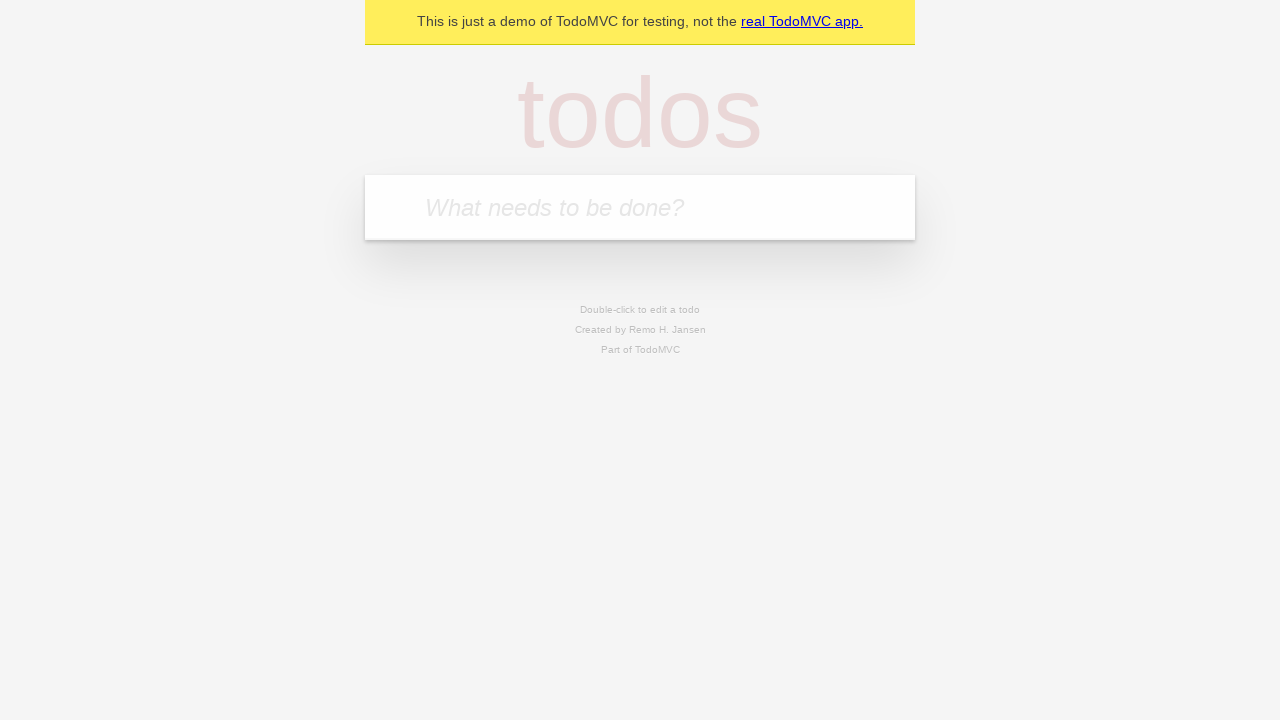

Filled todo input field with 'buy some cheese' on internal:attr=[placeholder="What needs to be done?"i]
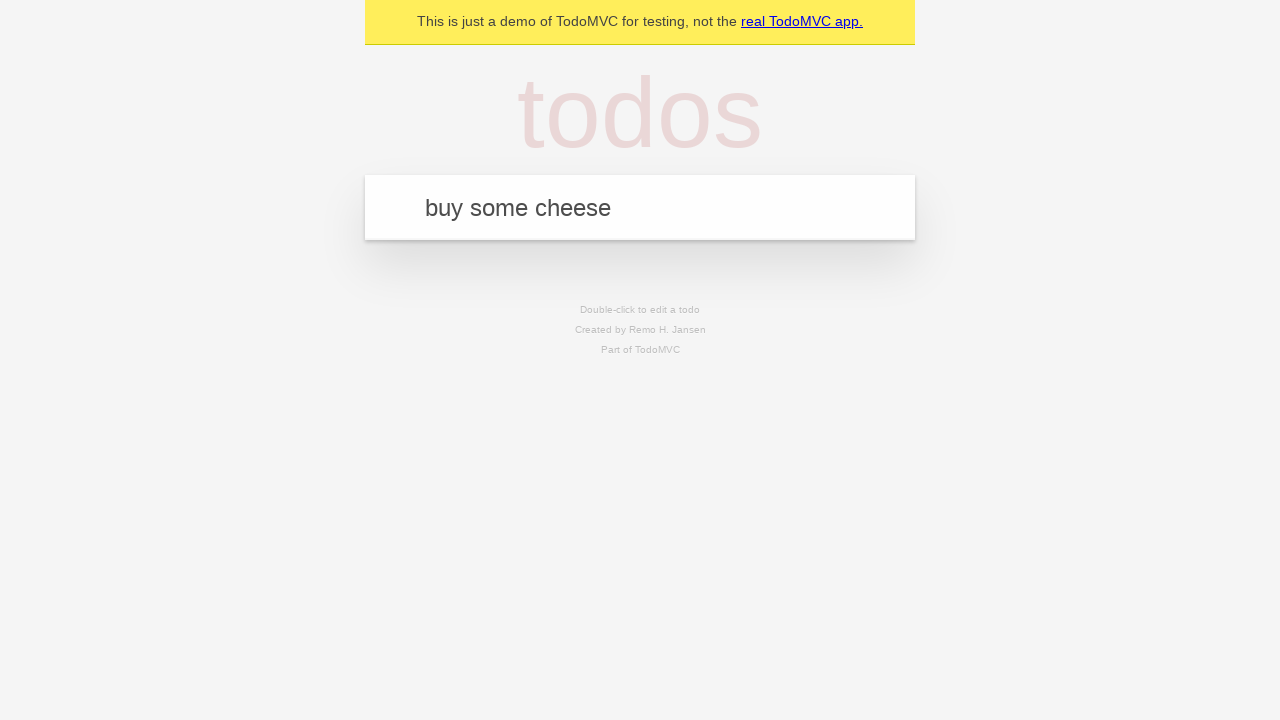

Pressed Enter to submit the todo item on internal:attr=[placeholder="What needs to be done?"i]
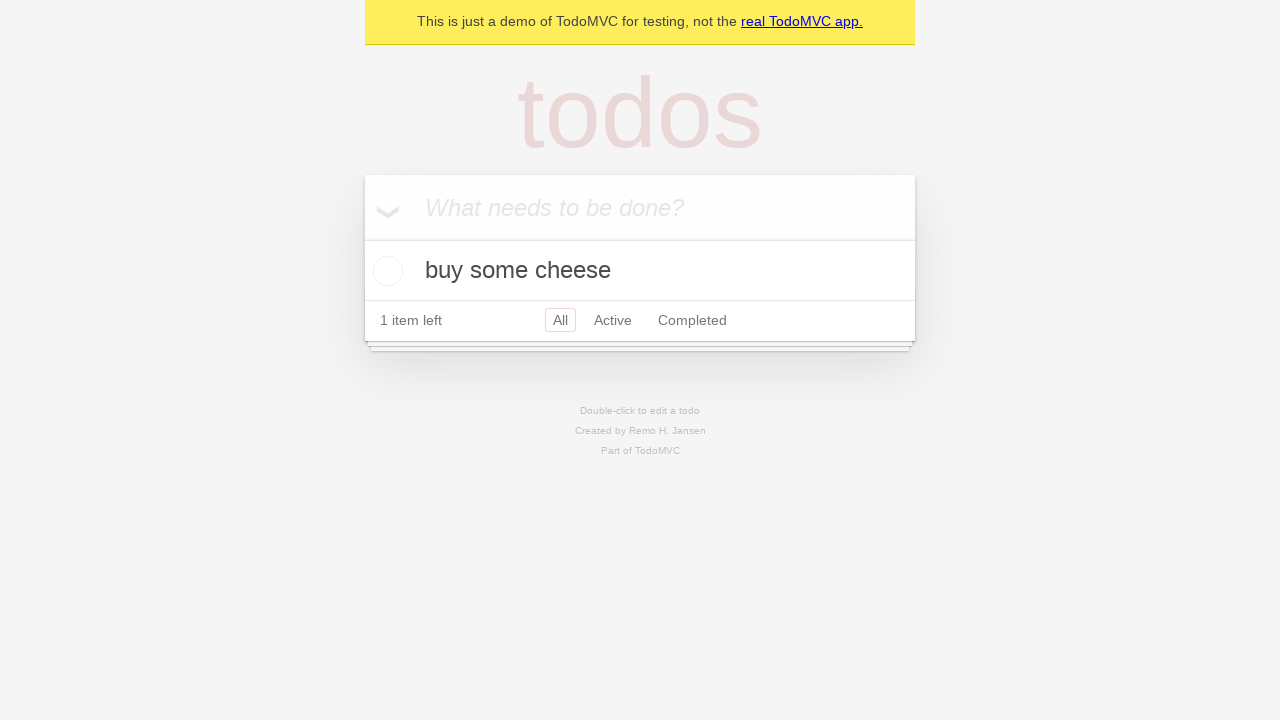

Todo item appeared in the list
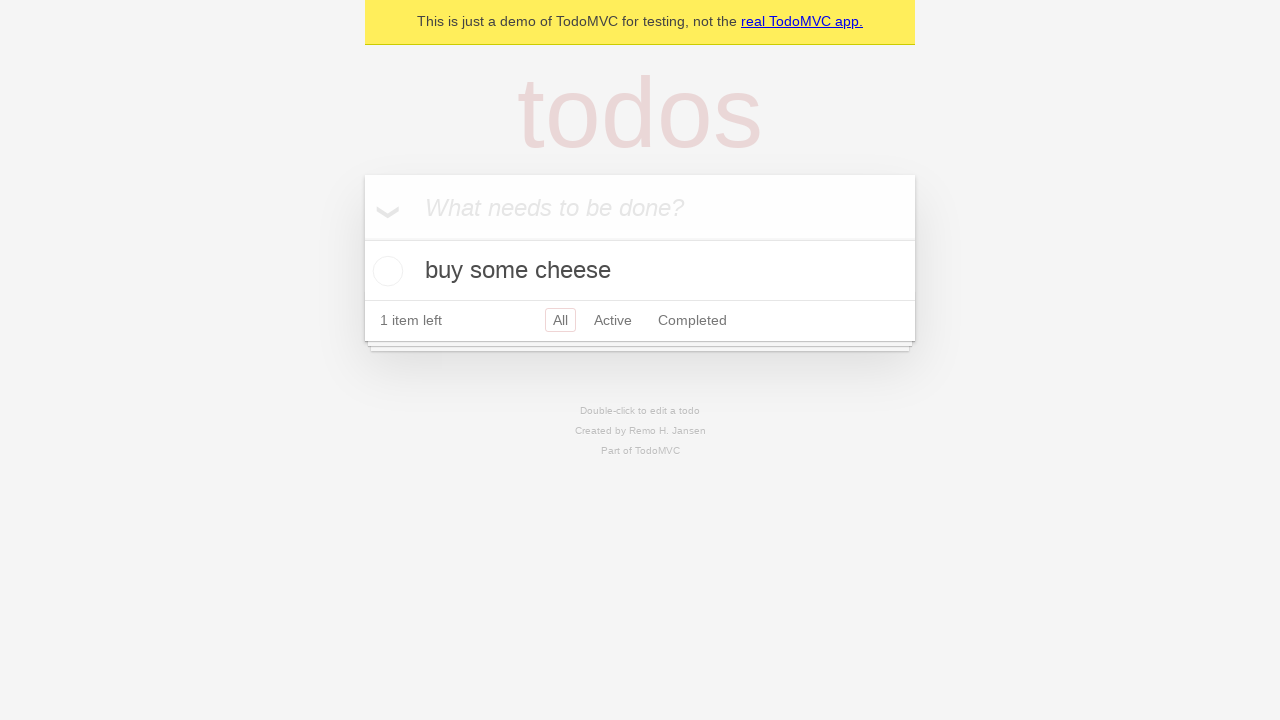

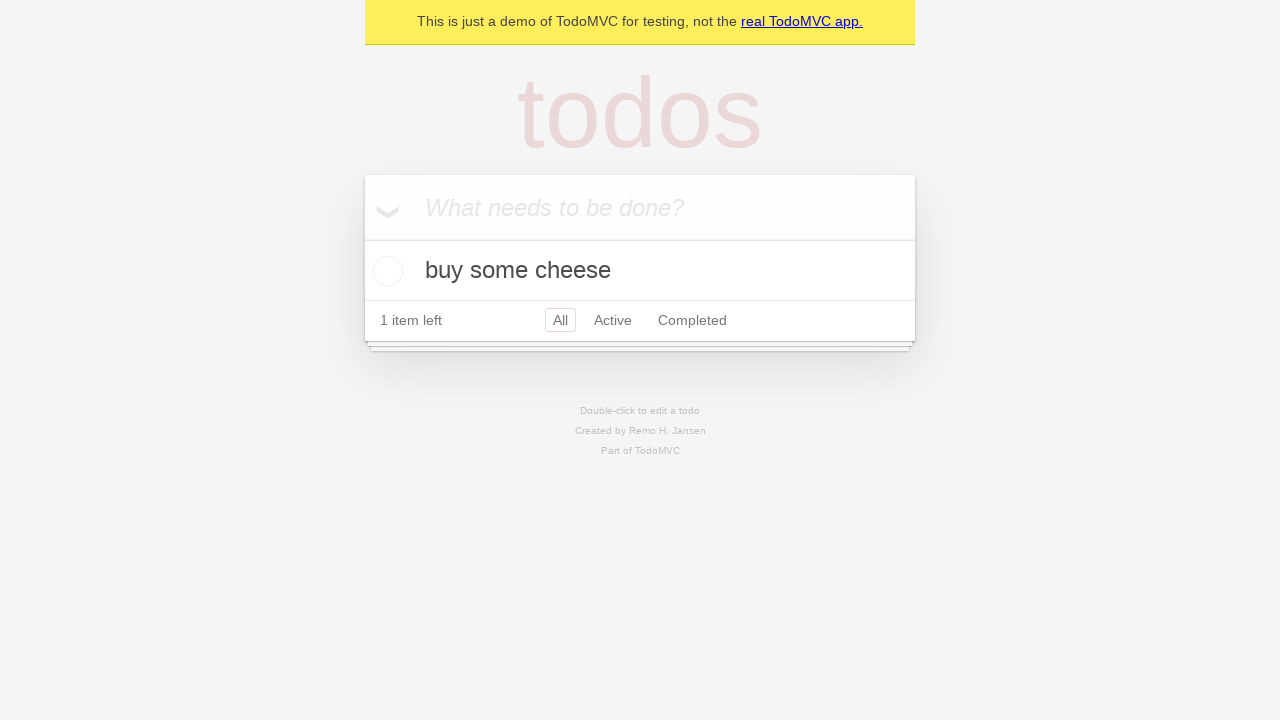